Tests radio button handling by clicking and verifying selection of different radio buttons for sports and color categories

Starting URL: https://practice.cydeo.com/radio_buttons

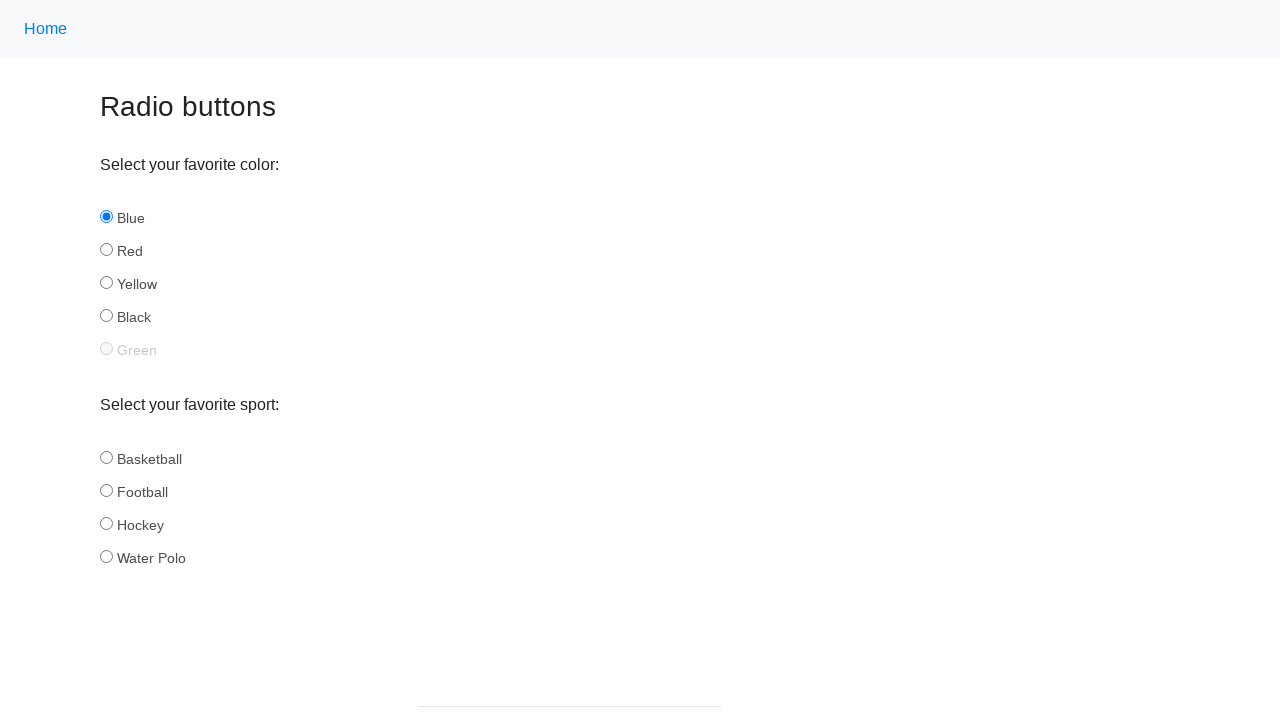

Clicked hockey radio button in sport group at (106, 523) on input[name='sport'][id='hockey']
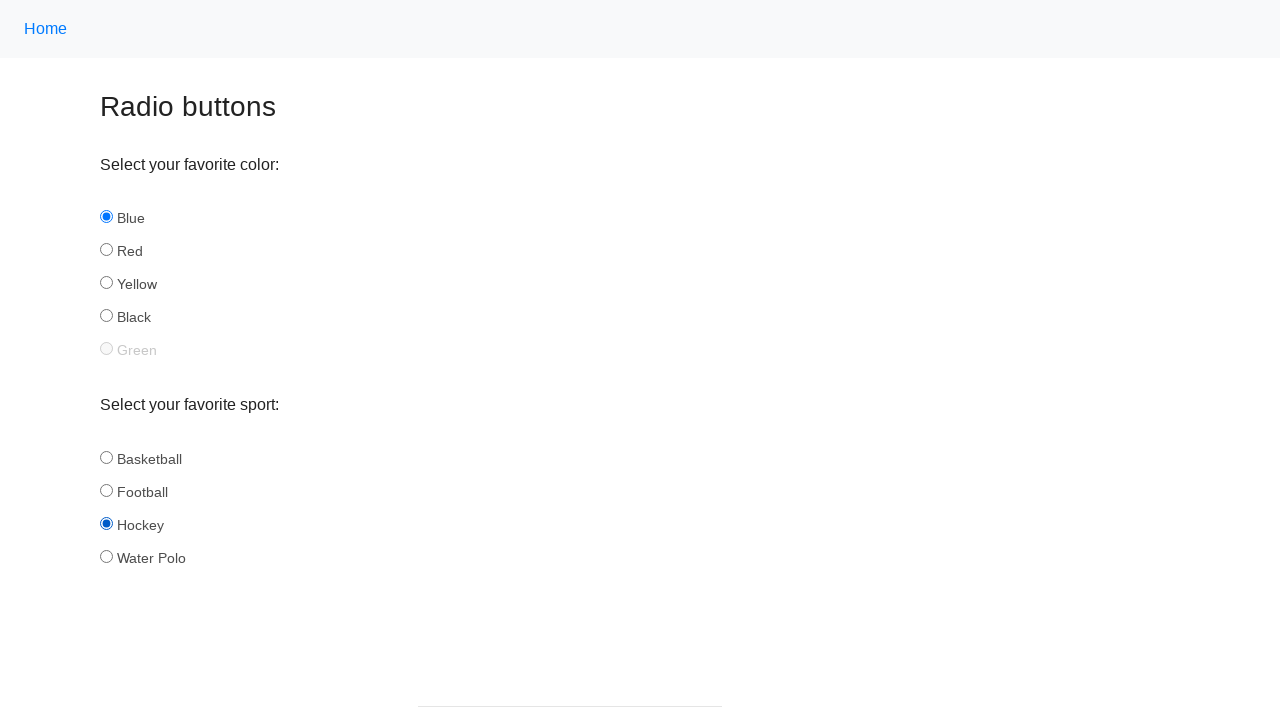

Verified hockey radio button is selected
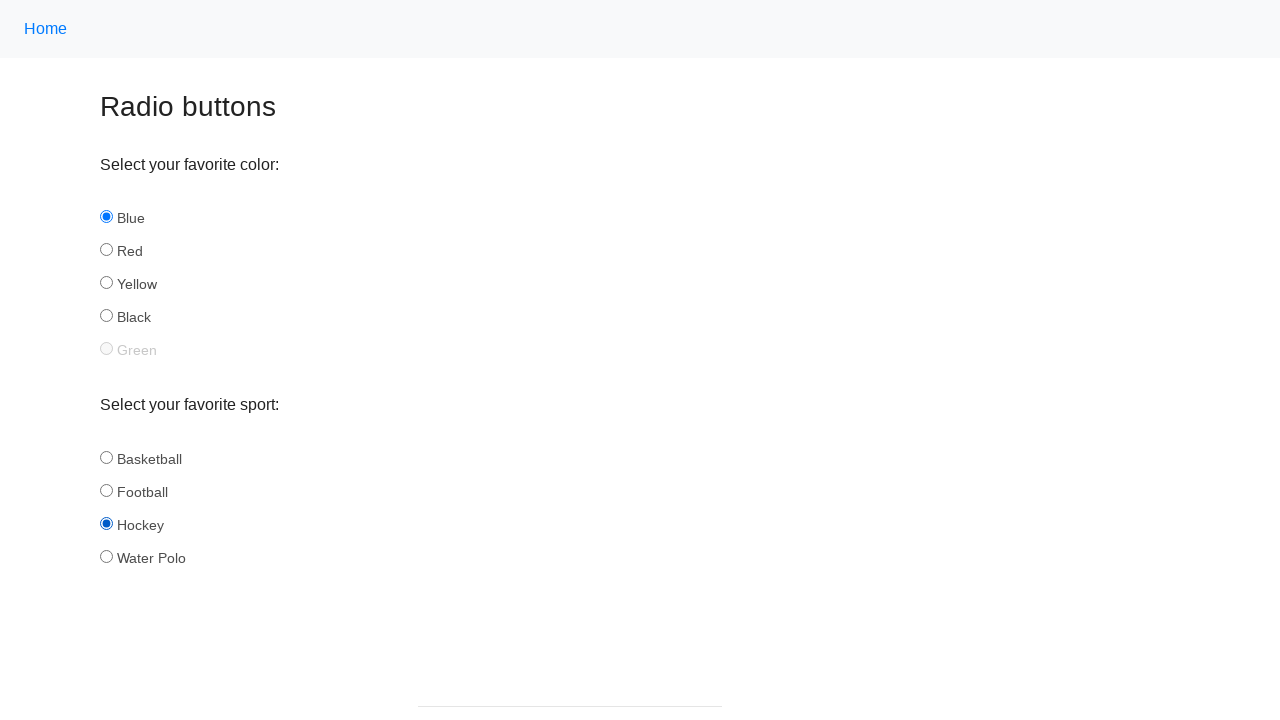

Clicked football radio button in sport group at (106, 490) on input[name='sport'][id='football']
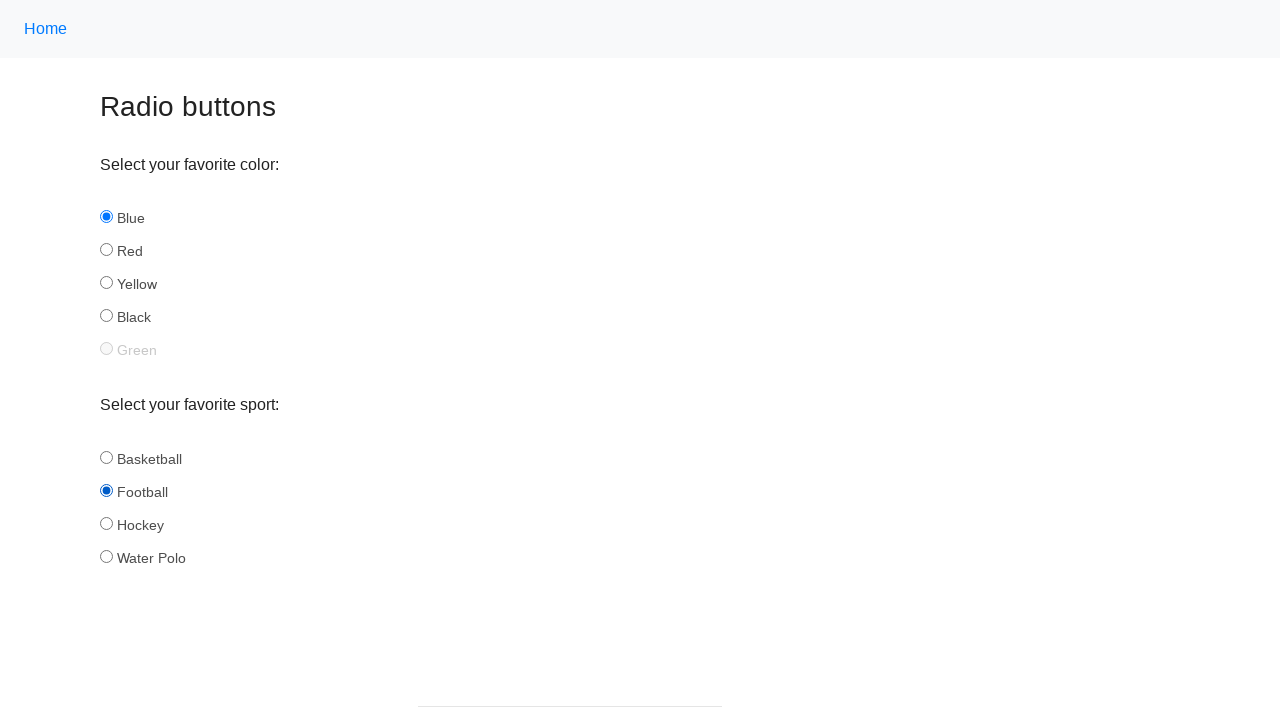

Verified football radio button is selected
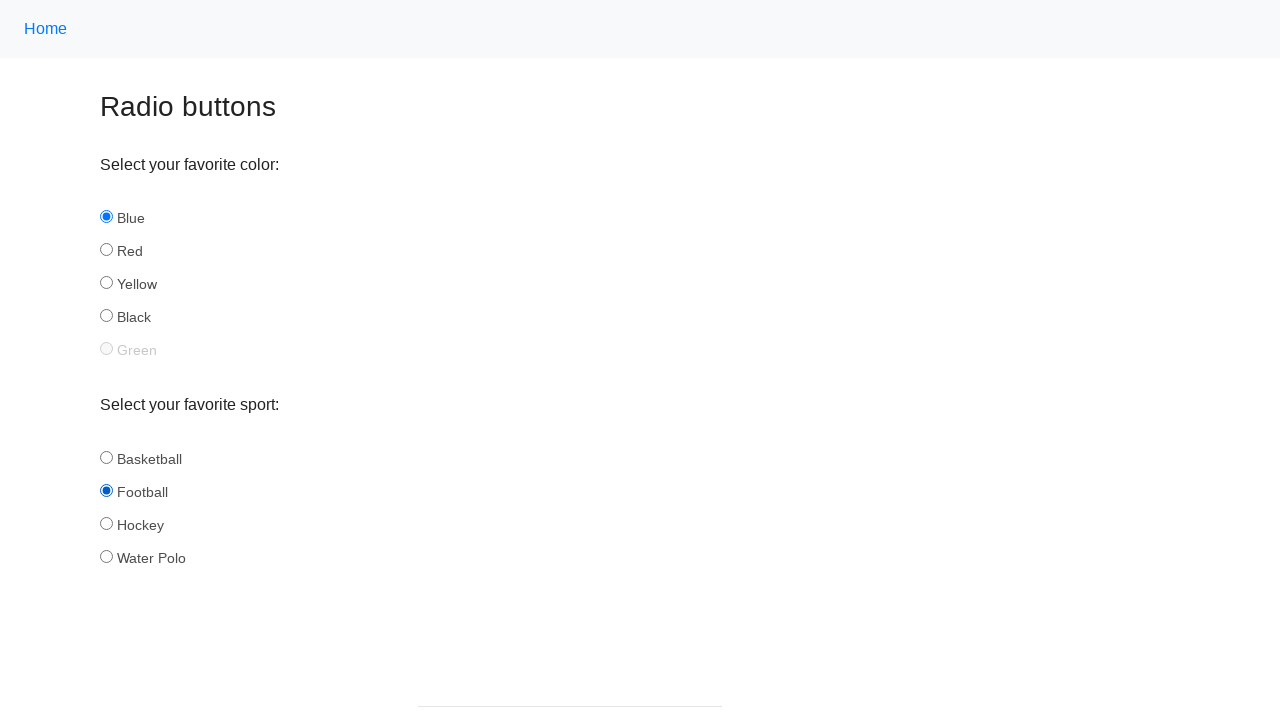

Clicked yellow radio button in color group at (106, 283) on input[name='color'][id='yellow']
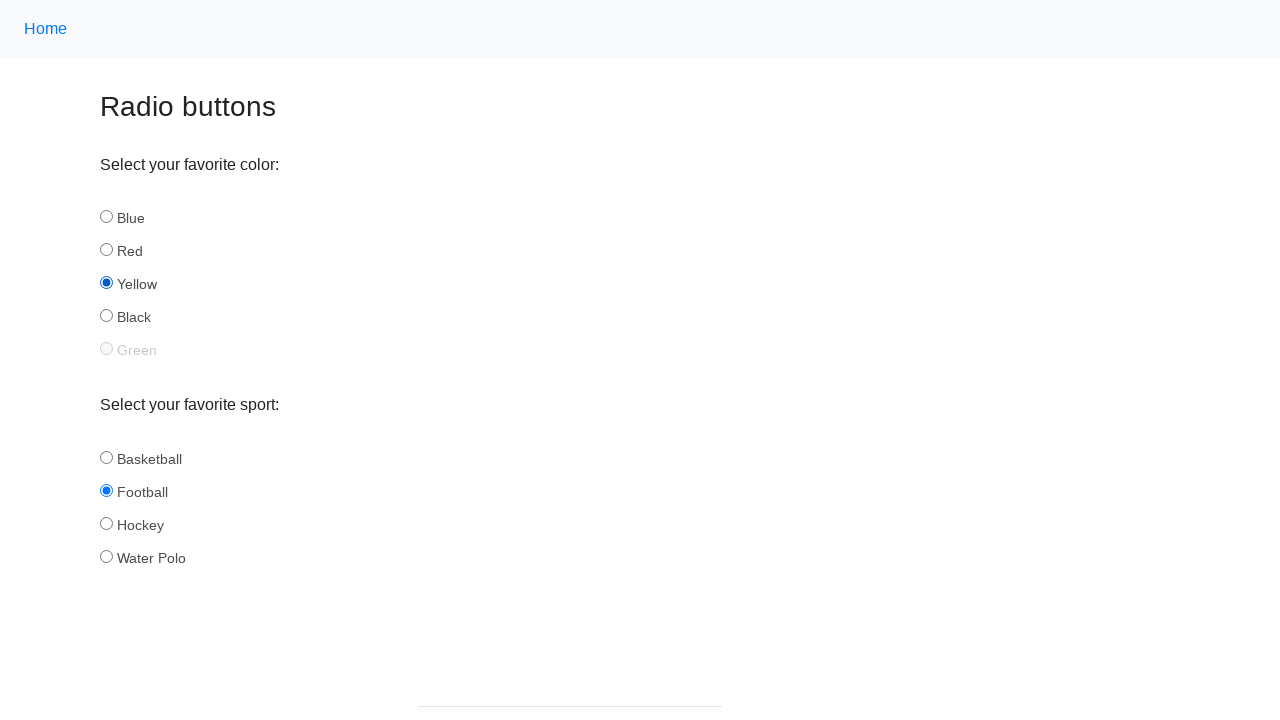

Verified yellow radio button is selected
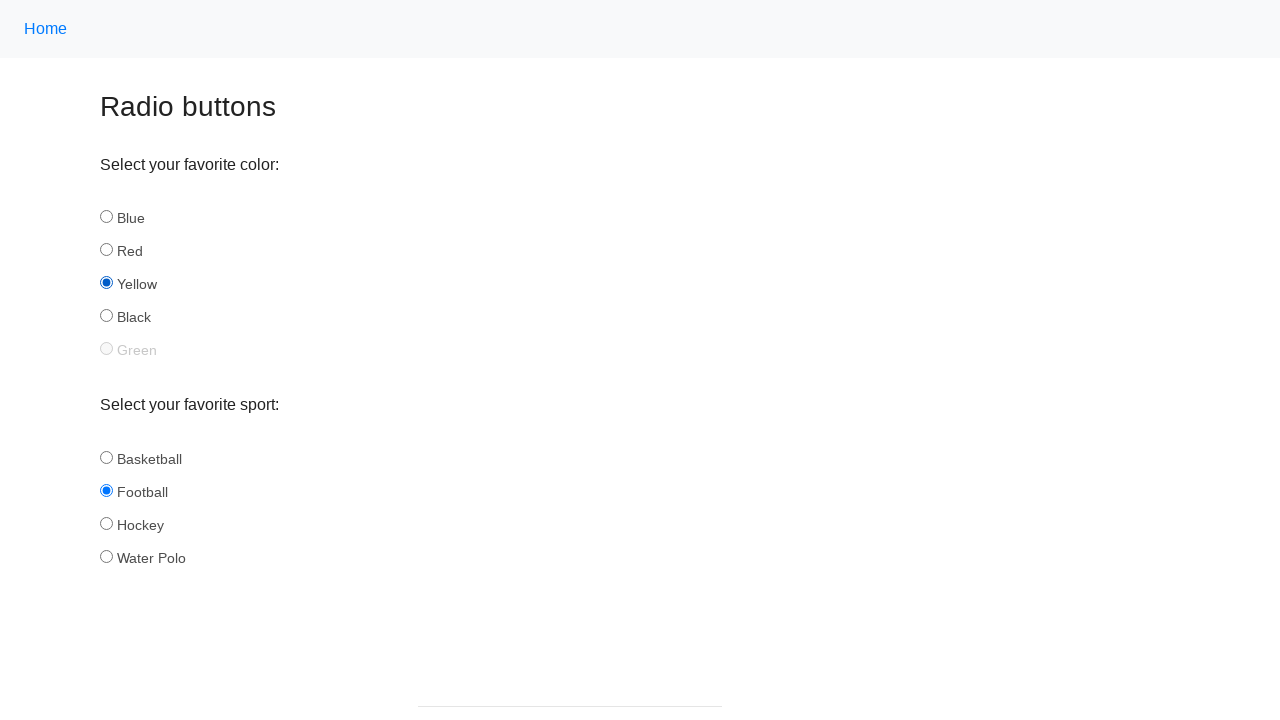

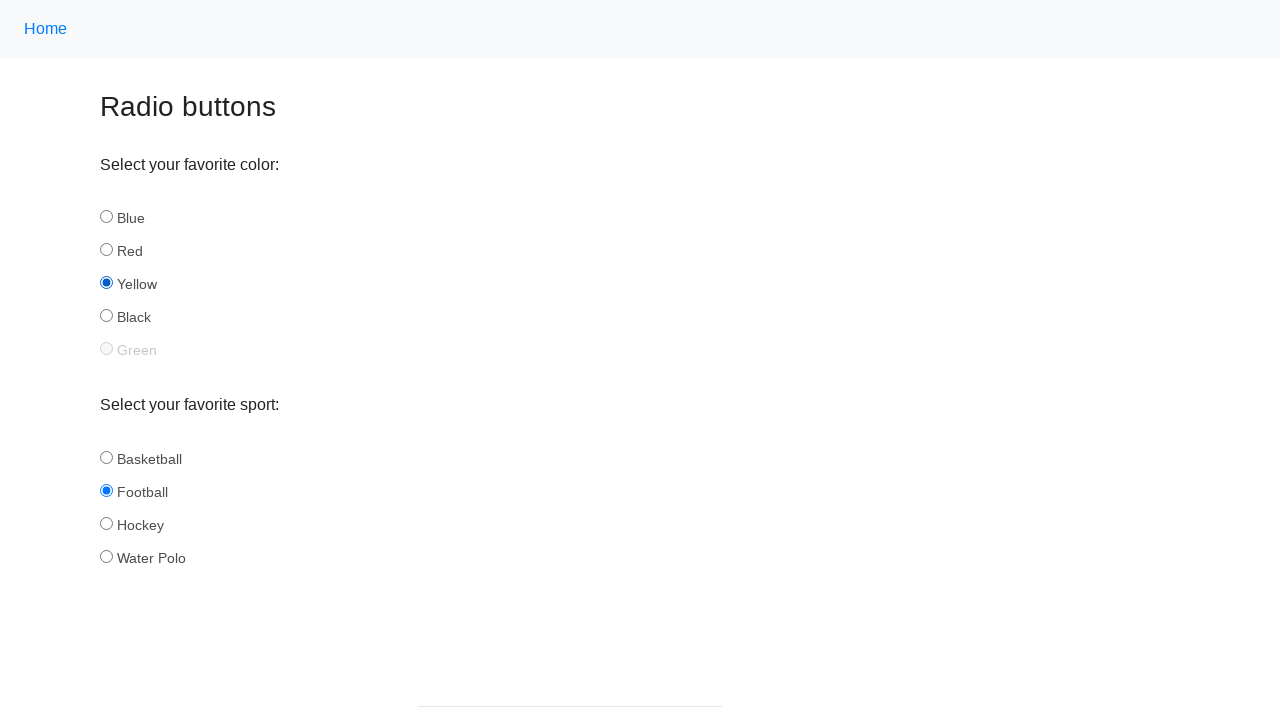